Tests radio button functionality by clicking the Hockey radio button, verifying it's selected, then iterating through all sport radio buttons to verify each can be clicked and selected.

Starting URL: https://practice.cydeo.com/radio_buttons

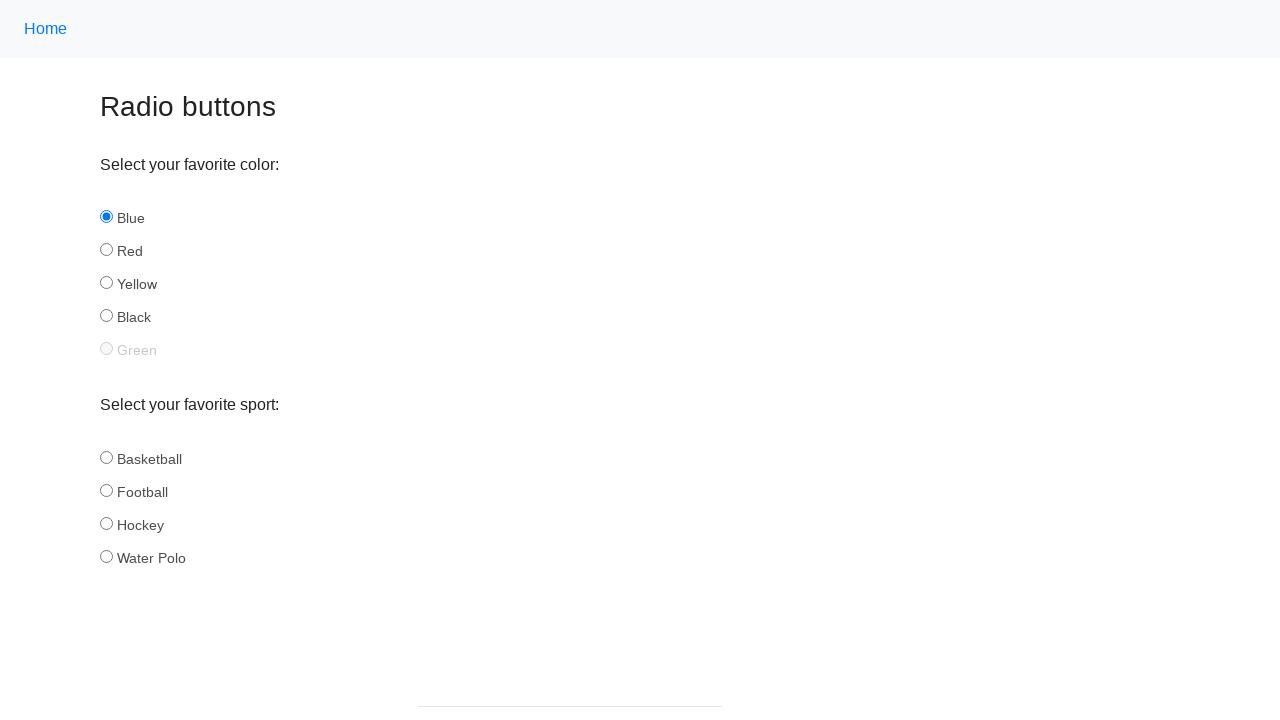

Clicked the Hockey radio button at (106, 523) on input#hockey
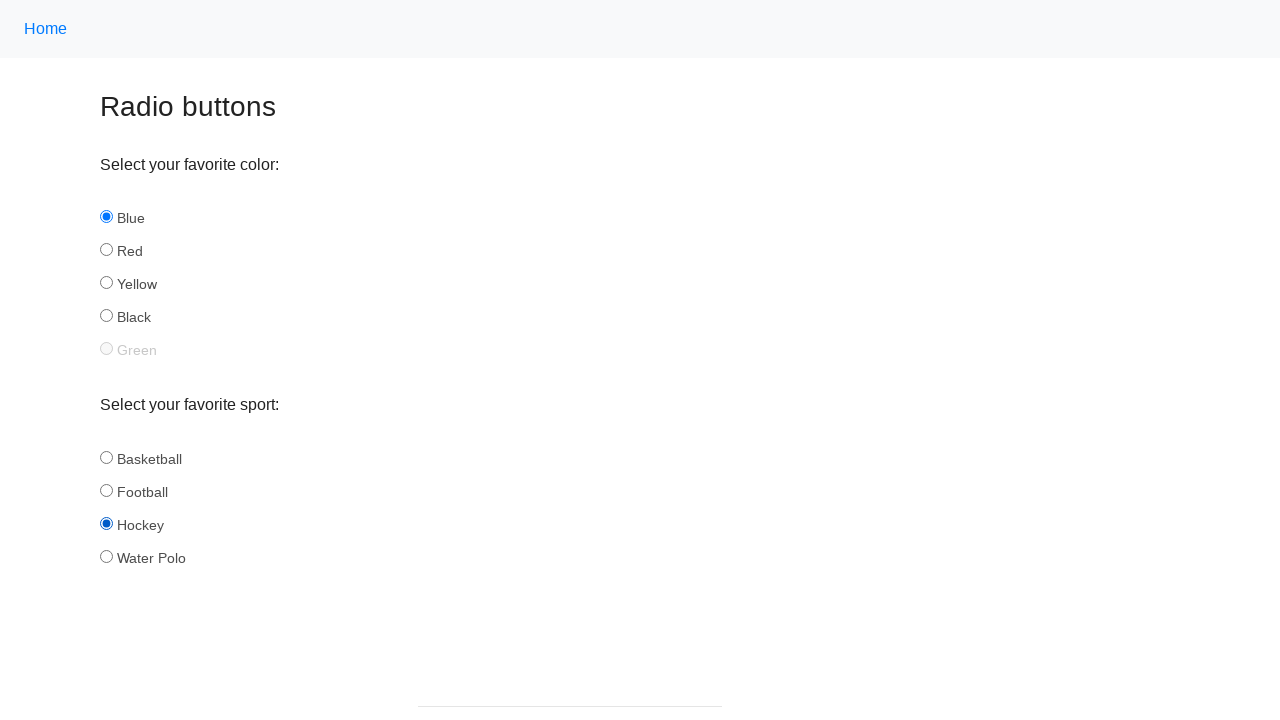

Verified Hockey radio button is selected
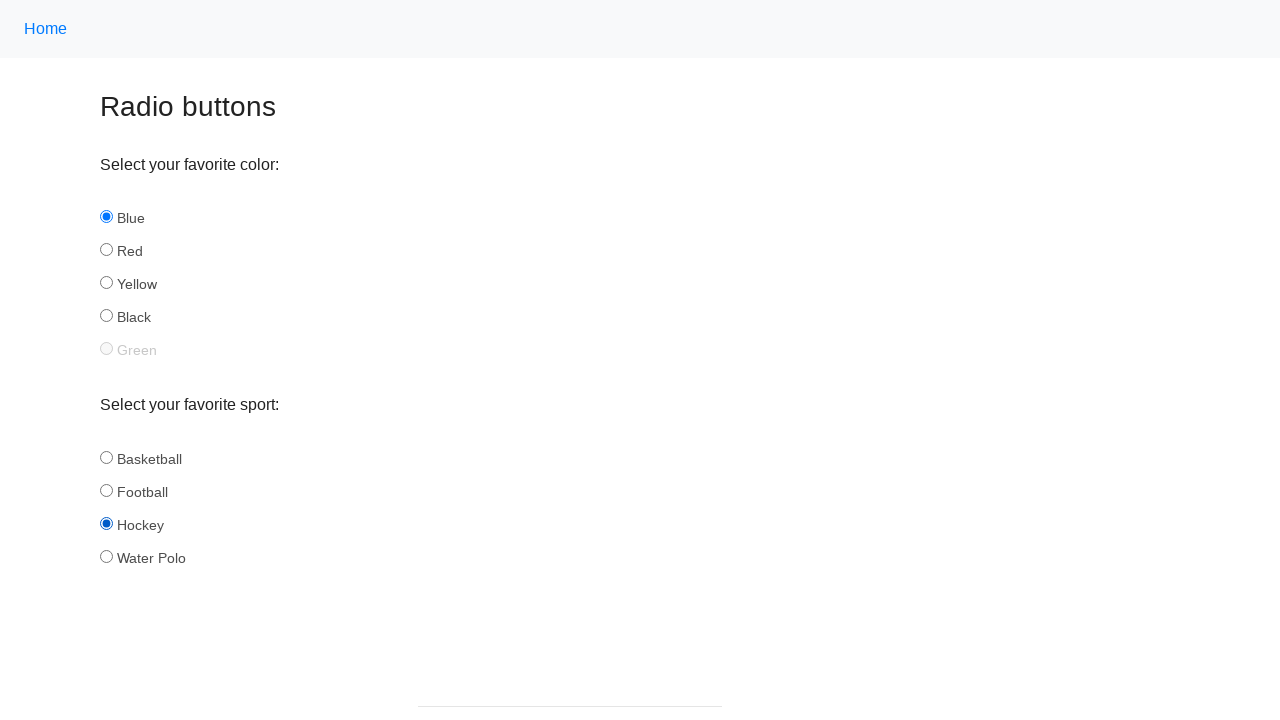

Retrieved all sport radio buttons (count: 4)
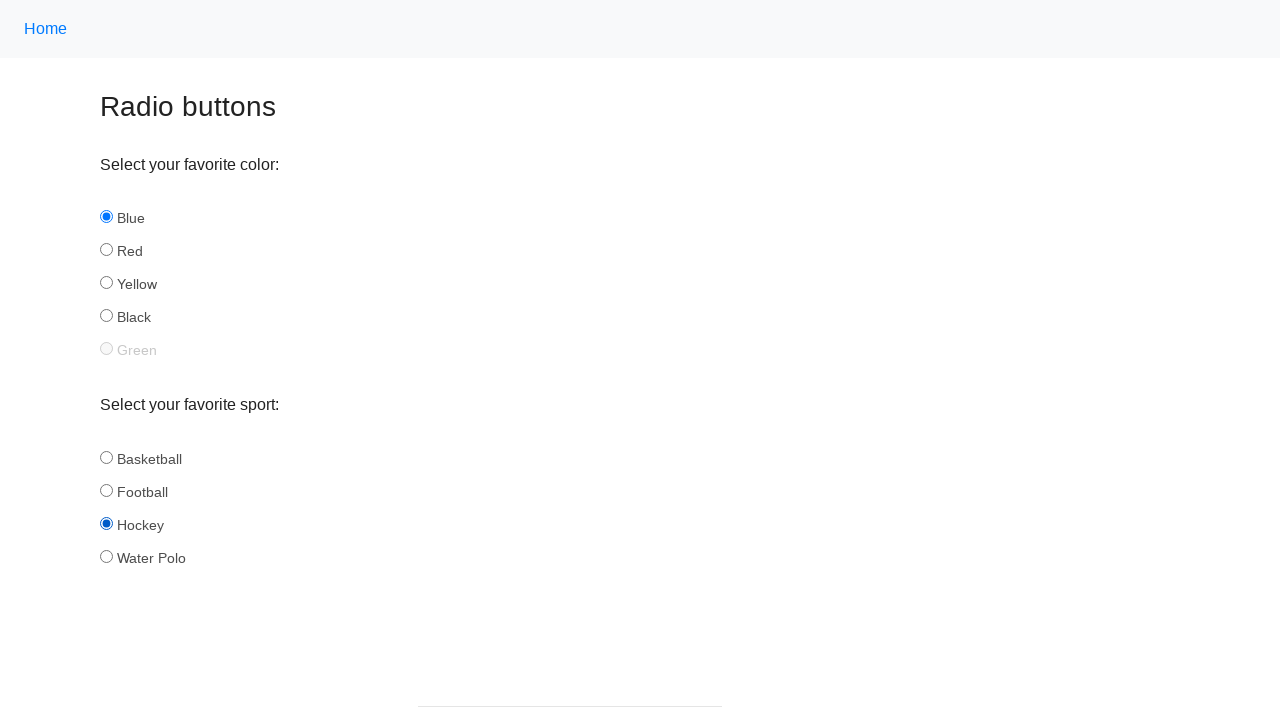

Clicked radio button at index 0 at (106, 457) on input[name='sport'] >> nth=0
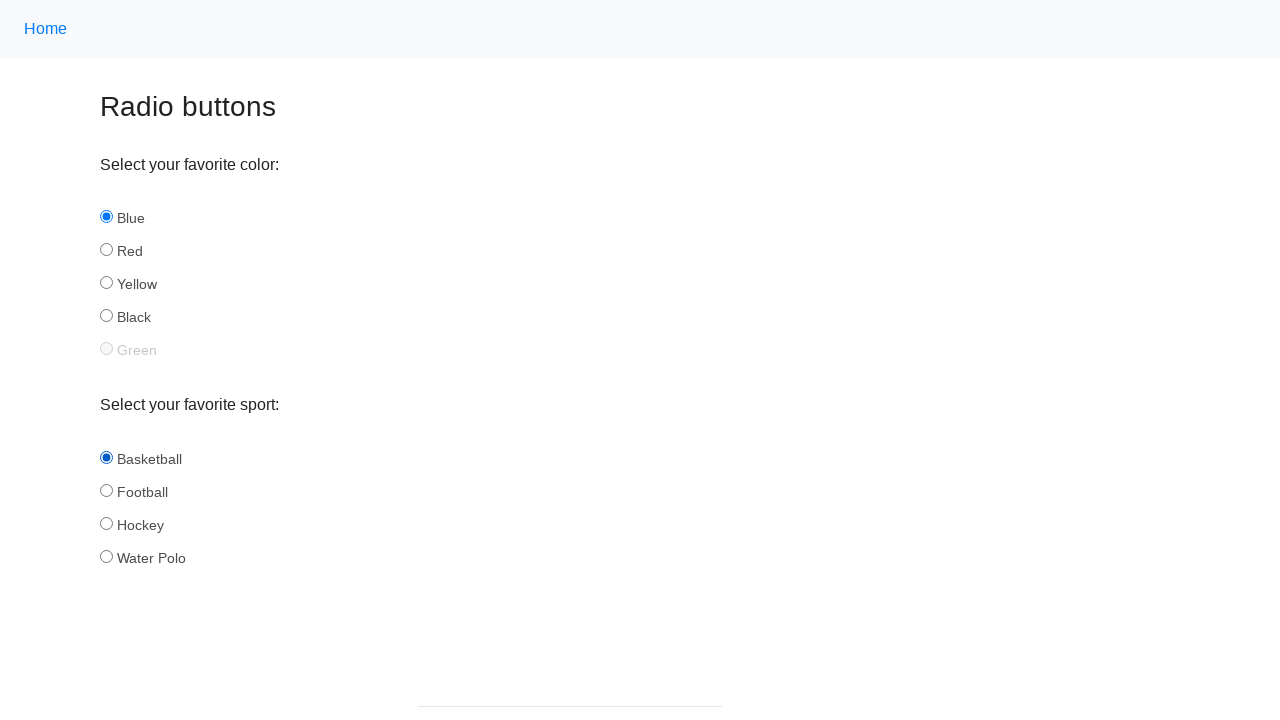

Verified radio button at index 0 is selected
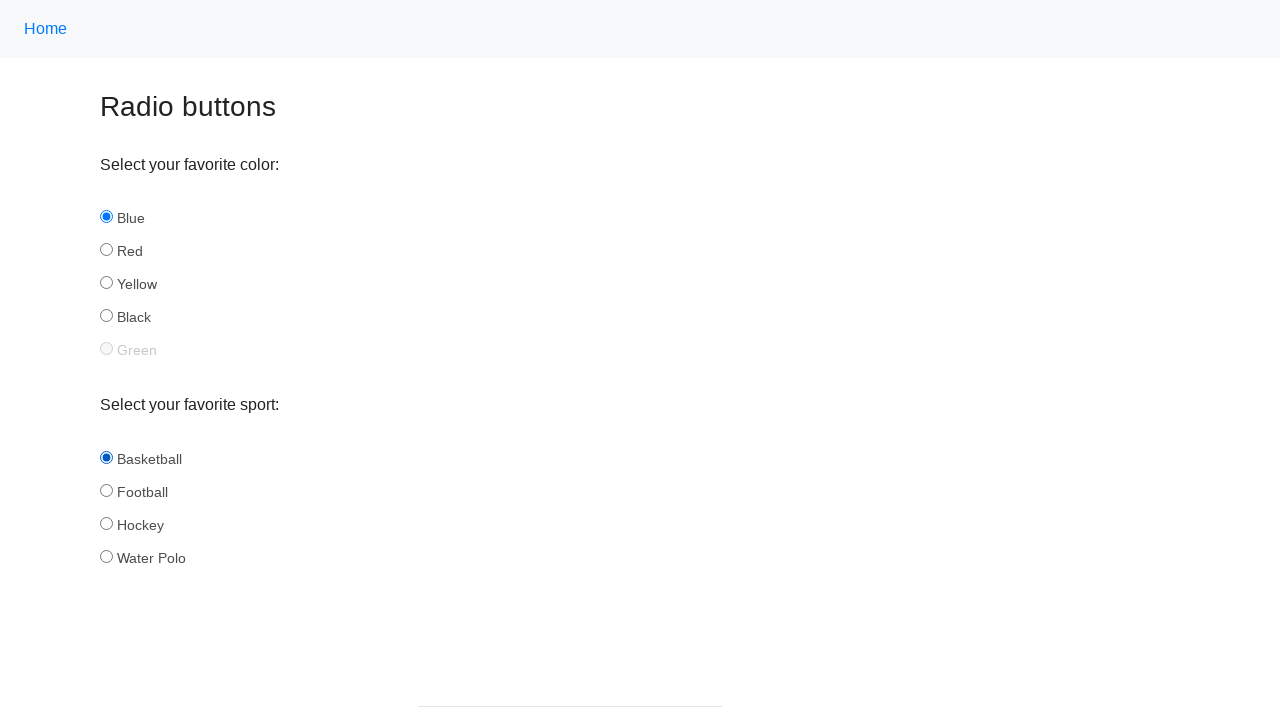

Clicked radio button at index 1 at (106, 490) on input[name='sport'] >> nth=1
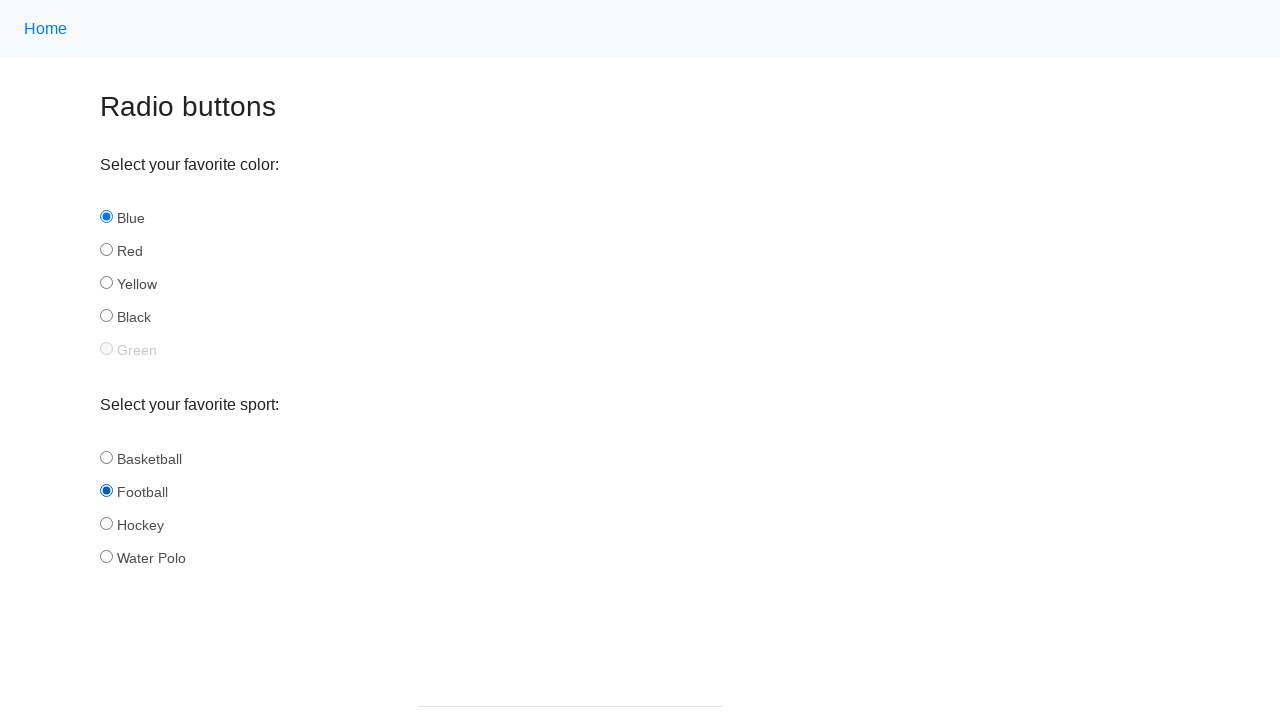

Verified radio button at index 1 is selected
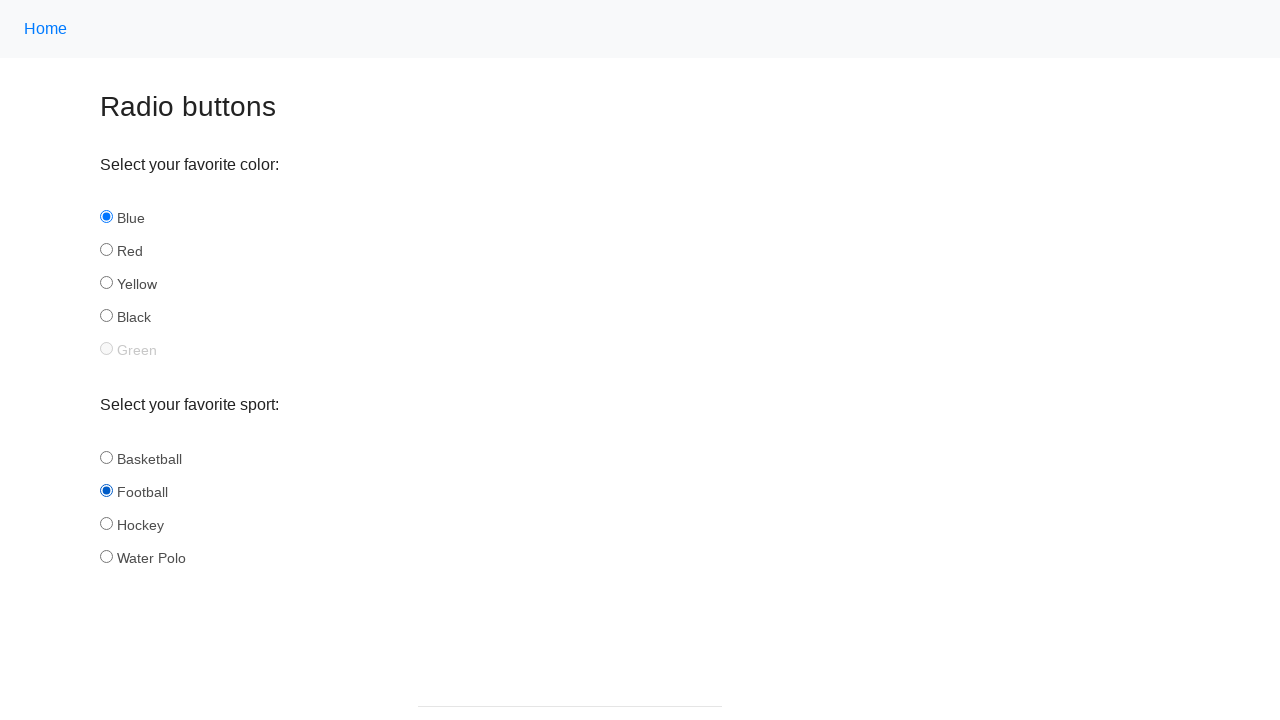

Clicked radio button at index 2 at (106, 523) on input[name='sport'] >> nth=2
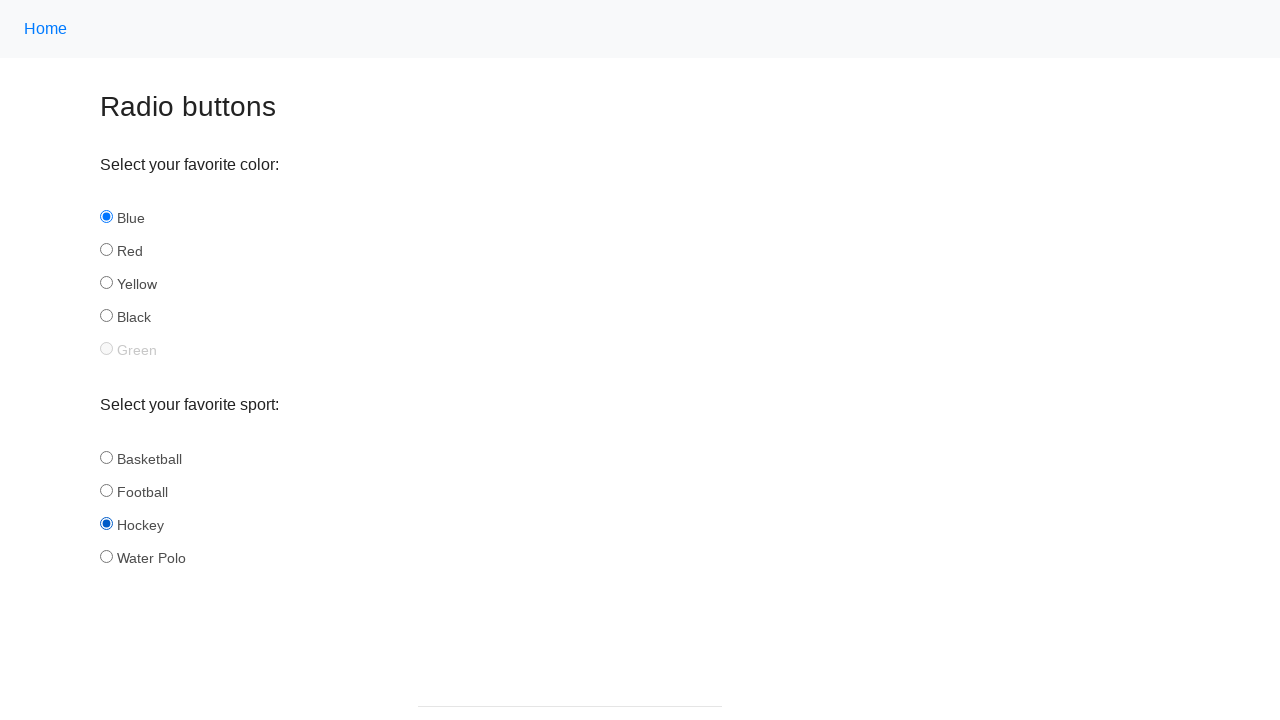

Verified radio button at index 2 is selected
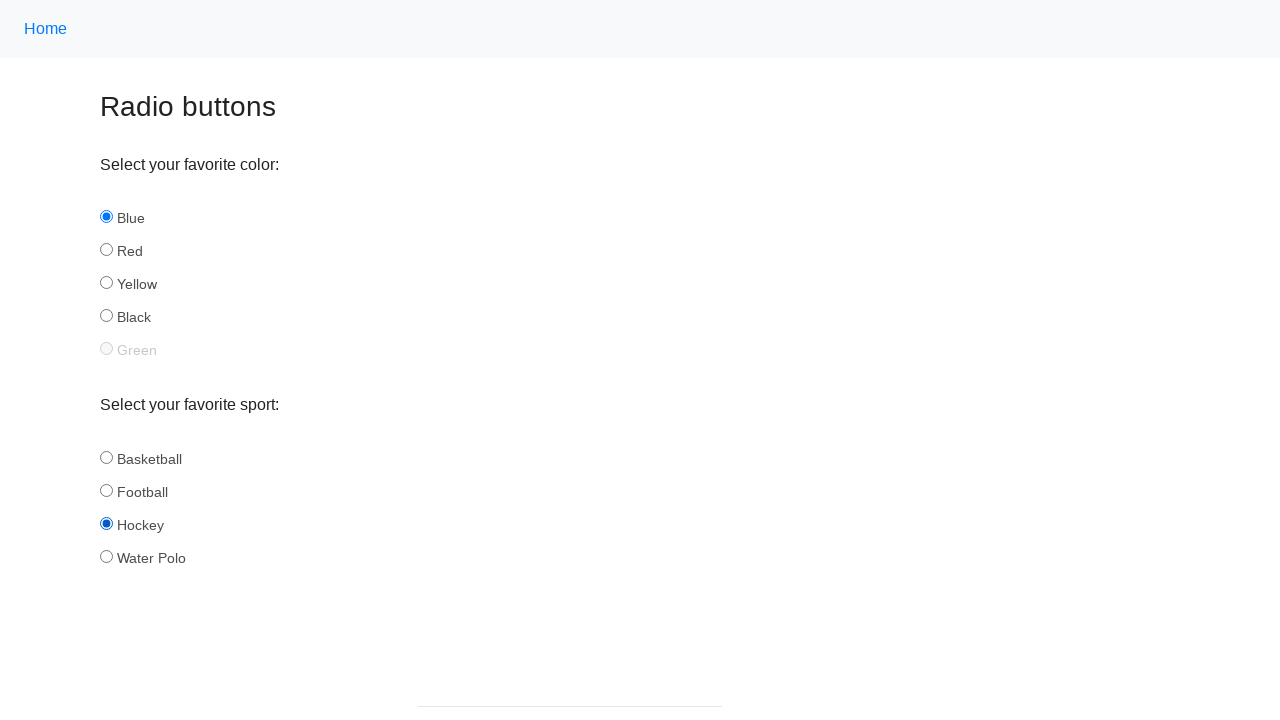

Clicked radio button at index 3 at (106, 556) on input[name='sport'] >> nth=3
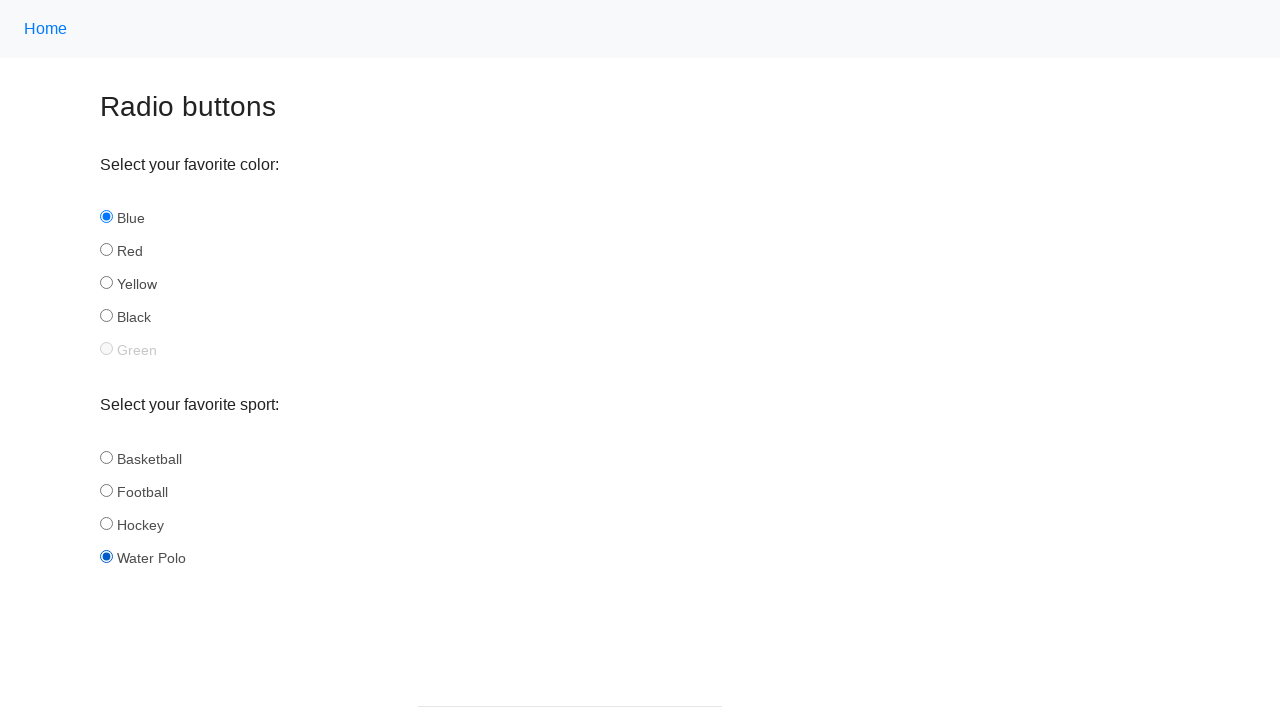

Verified radio button at index 3 is selected
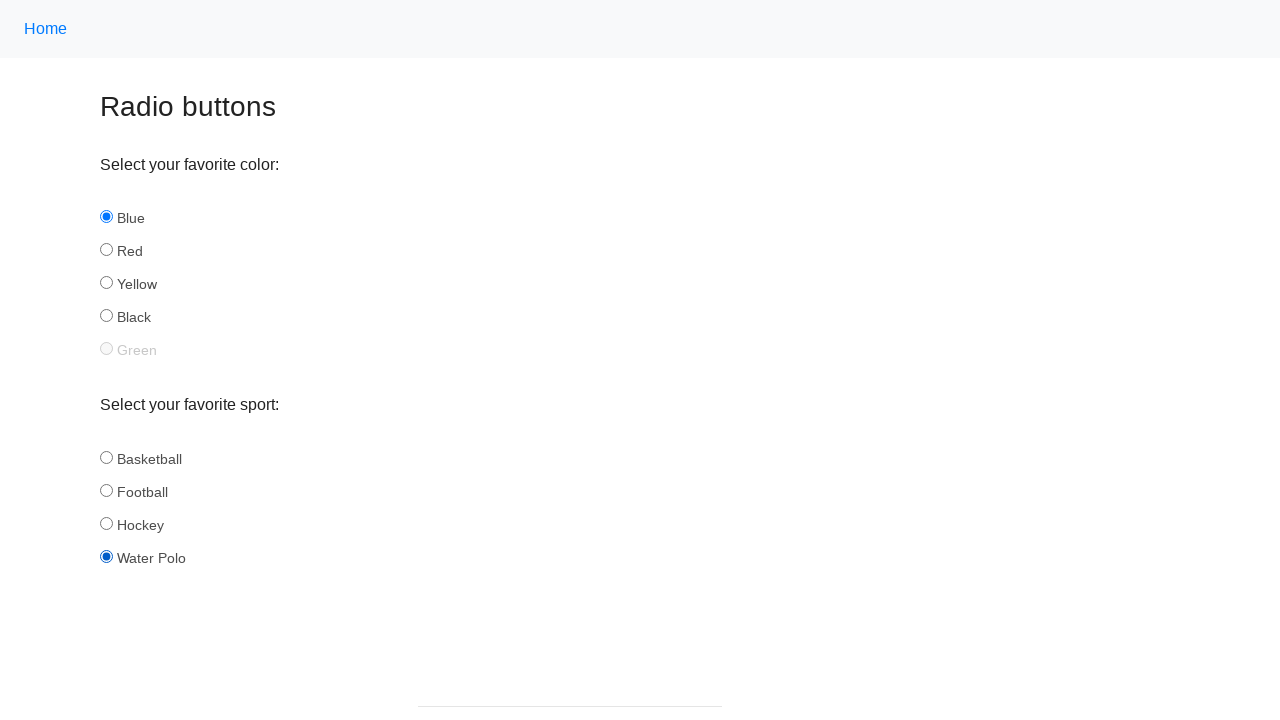

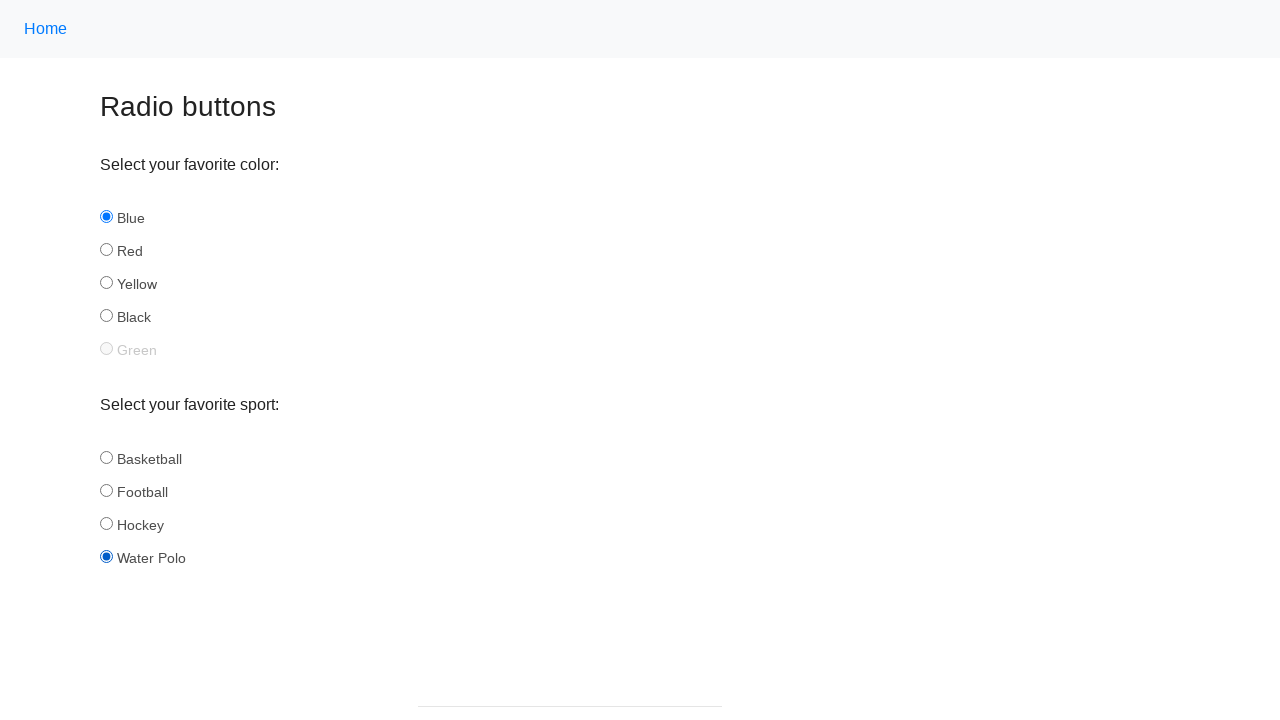